Tests finding table elements using XPath selectors, locating specific rows in the customers table

Starting URL: https://www.w3schools.com/css/css_table.asp

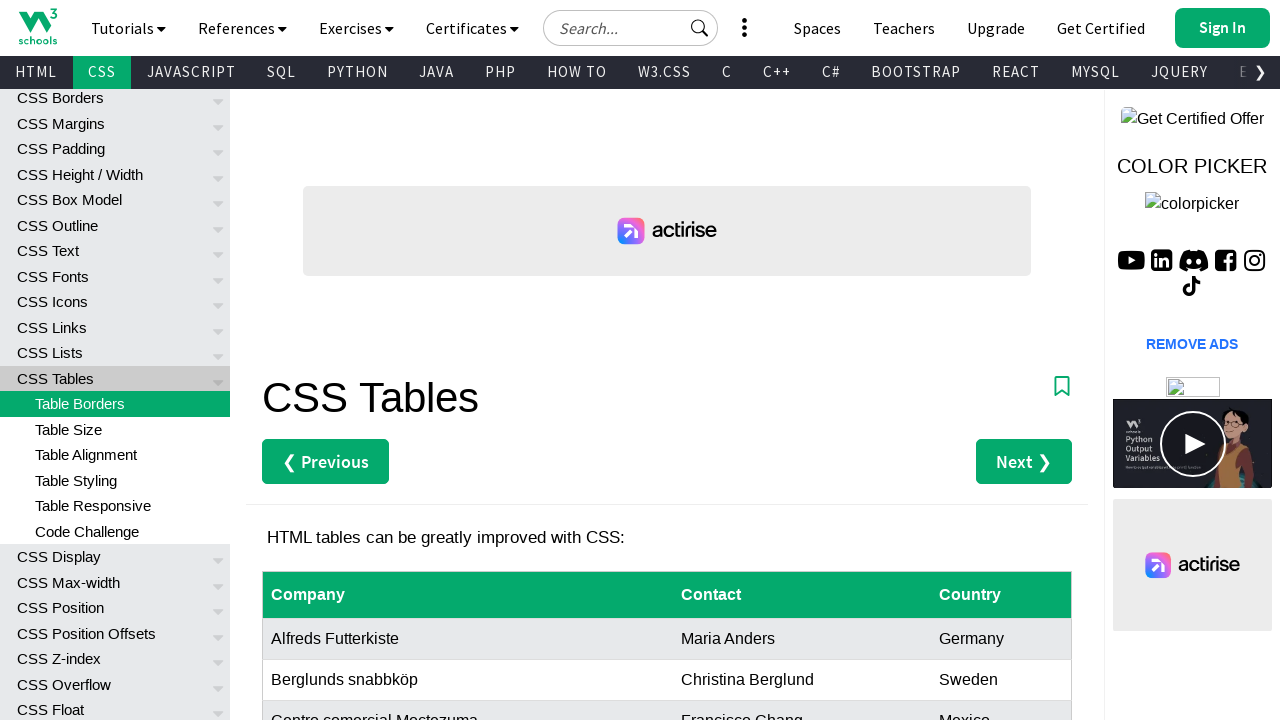

Navigated to W3Schools CSS table page
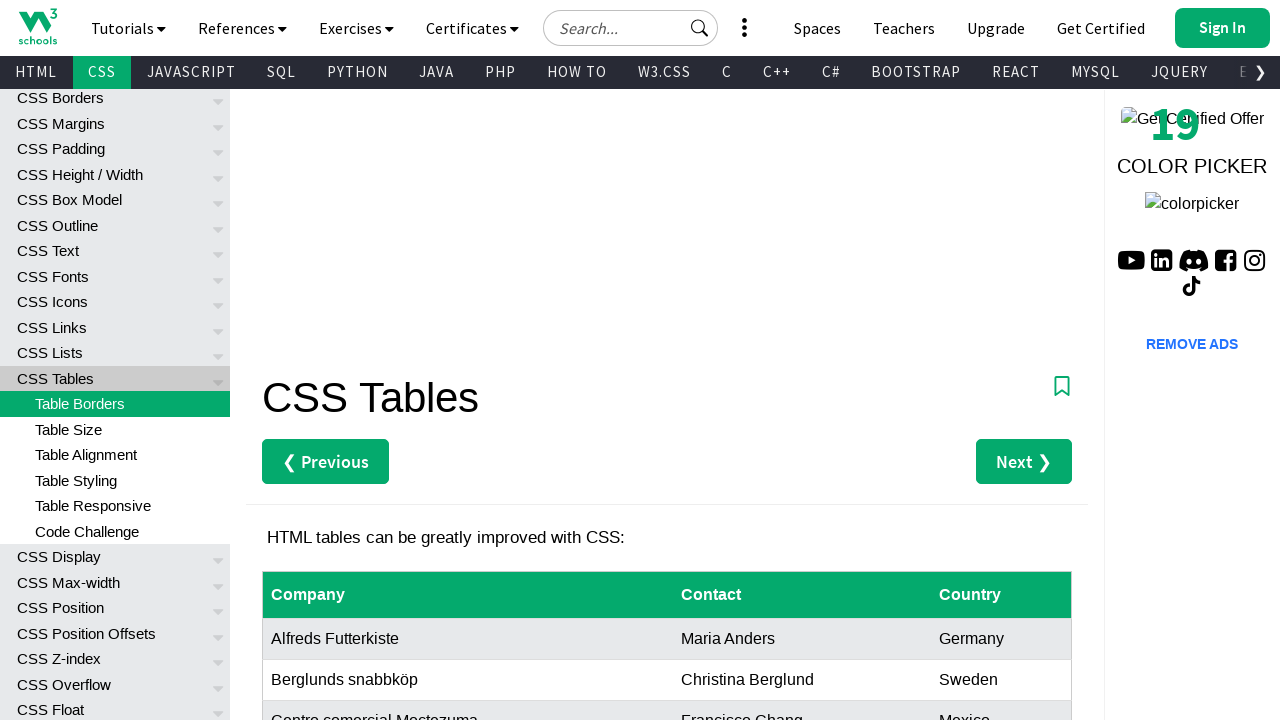

Waited for customers table rows to load using XPath selector
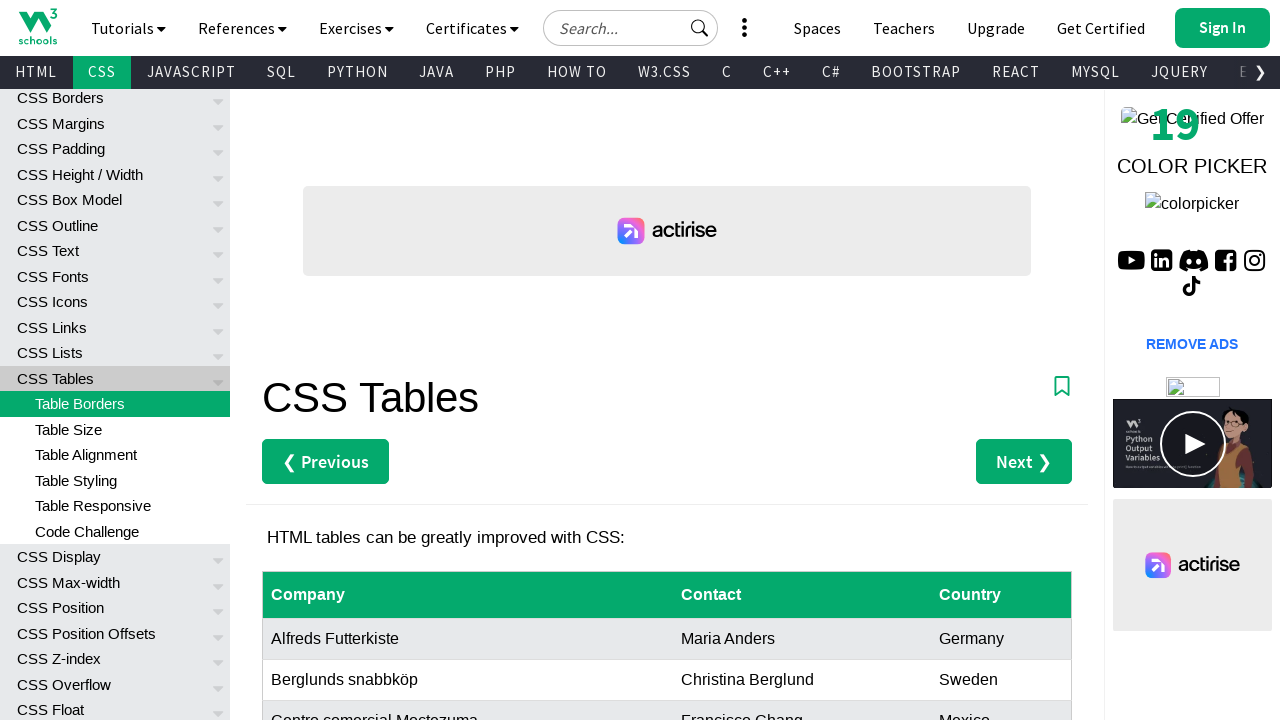

Located second row of customers table using XPath
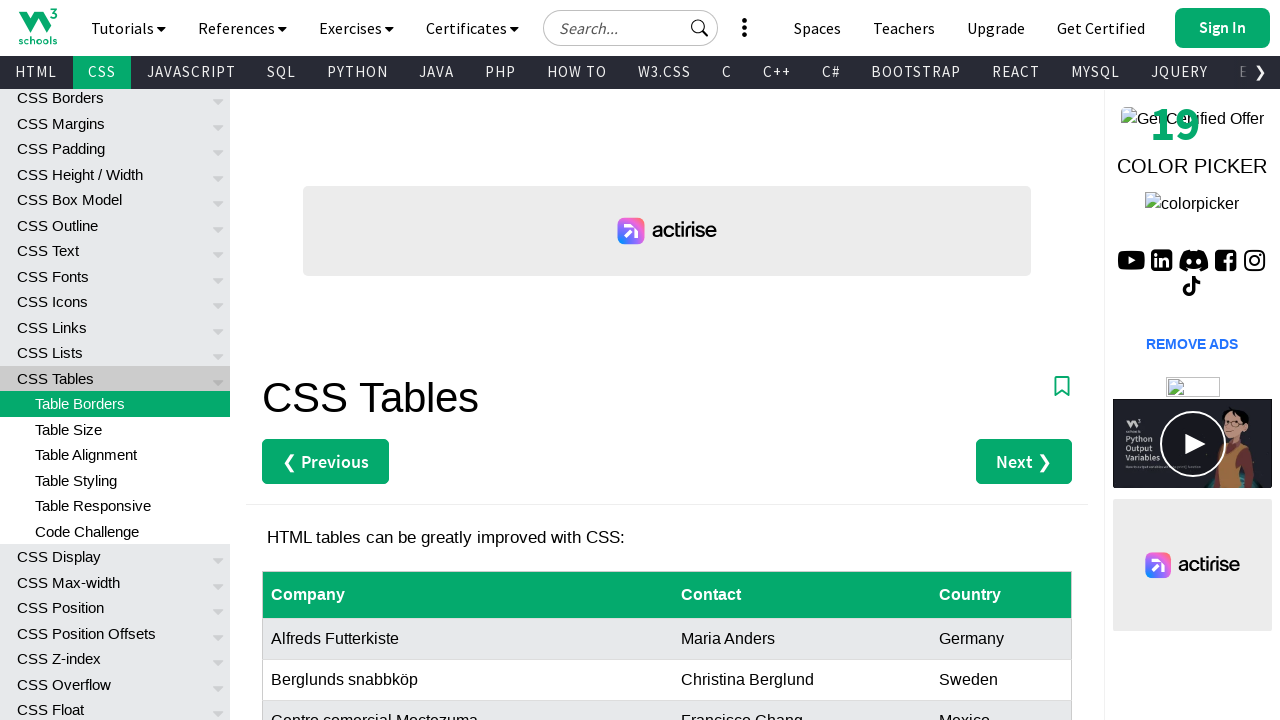

Located third row of customers table using XPath
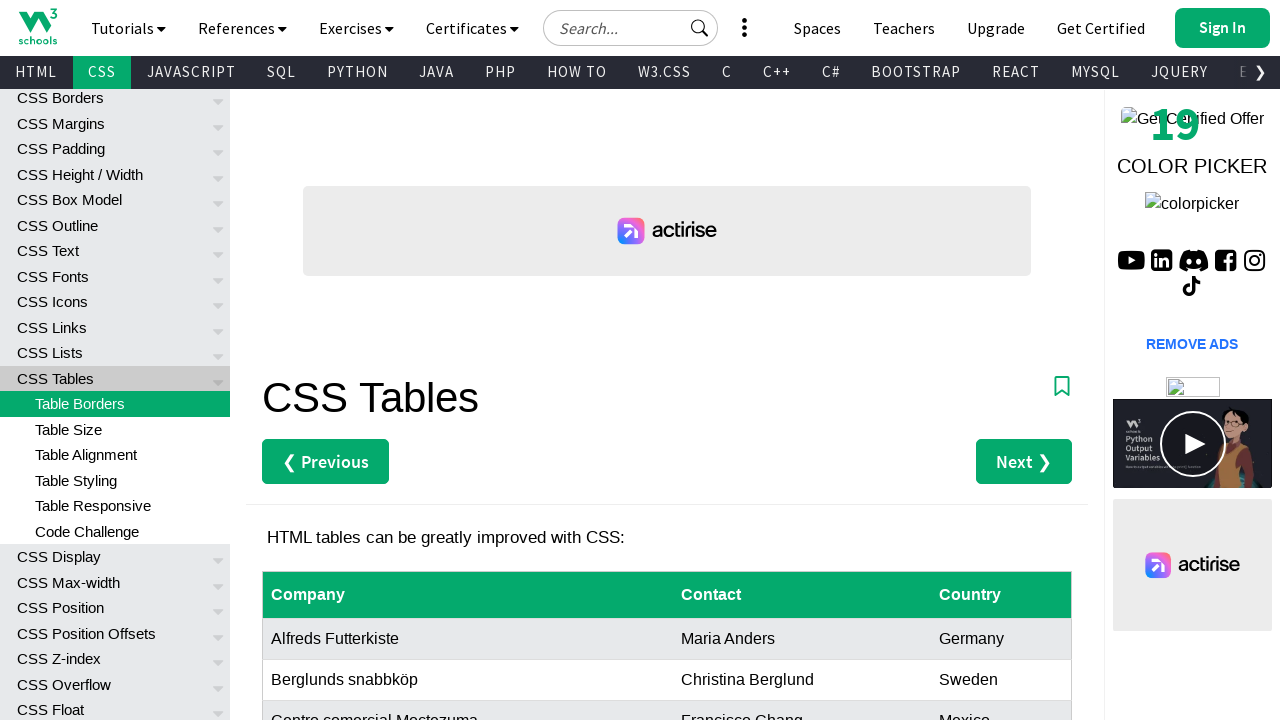

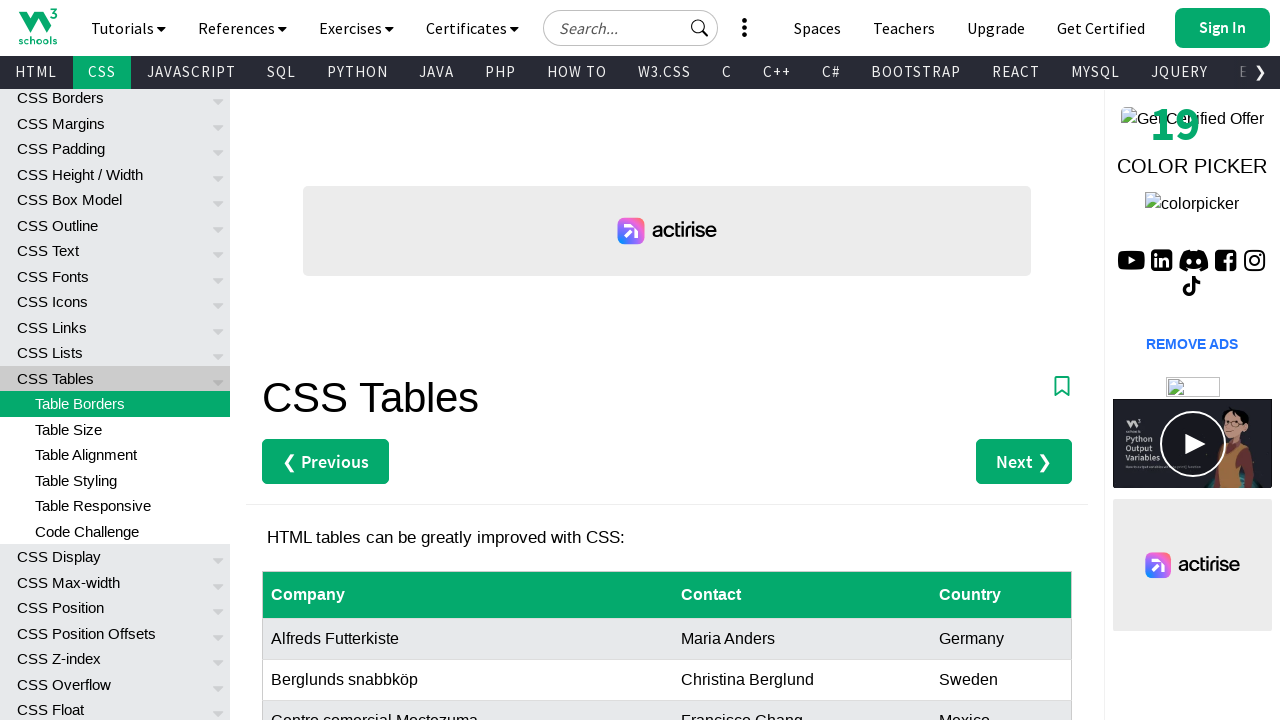